Tests radio button functionality on DEMOQA website by navigating to the Radio Button section and selecting different radio button options

Starting URL: https://demoqa.com

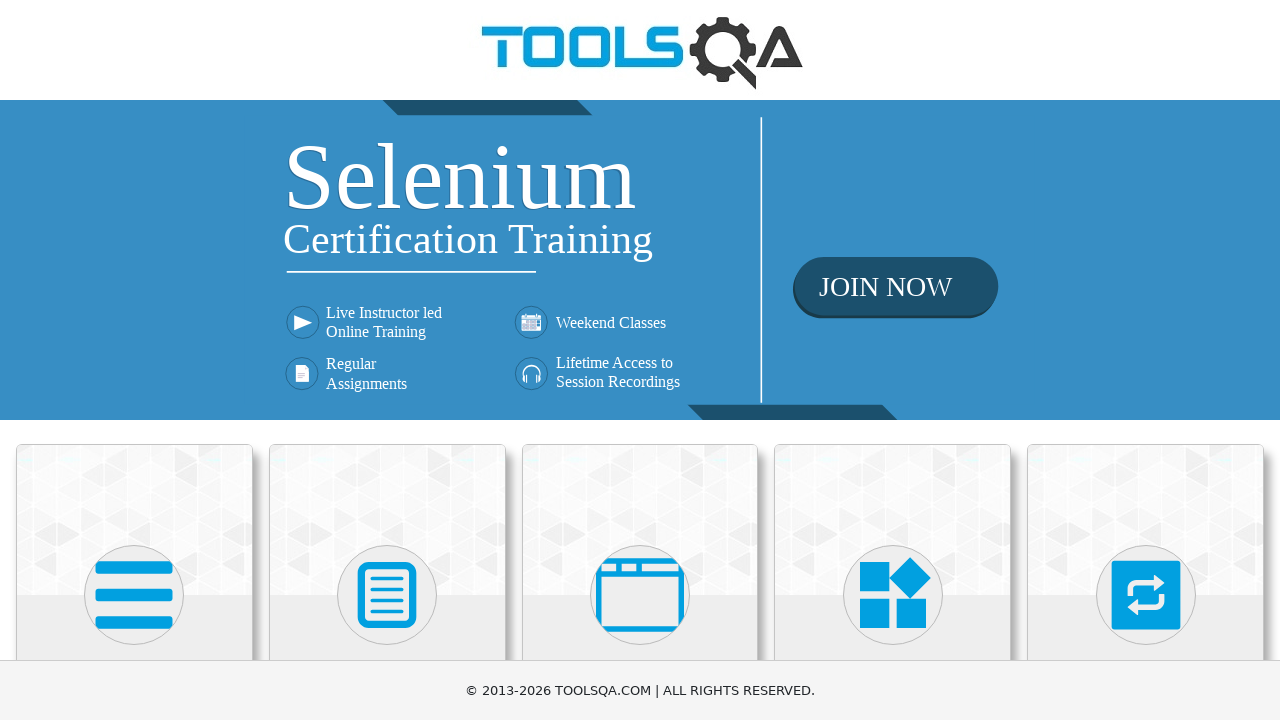

Clicked on Elements section at (134, 360) on xpath=//h5[text()='Elements']
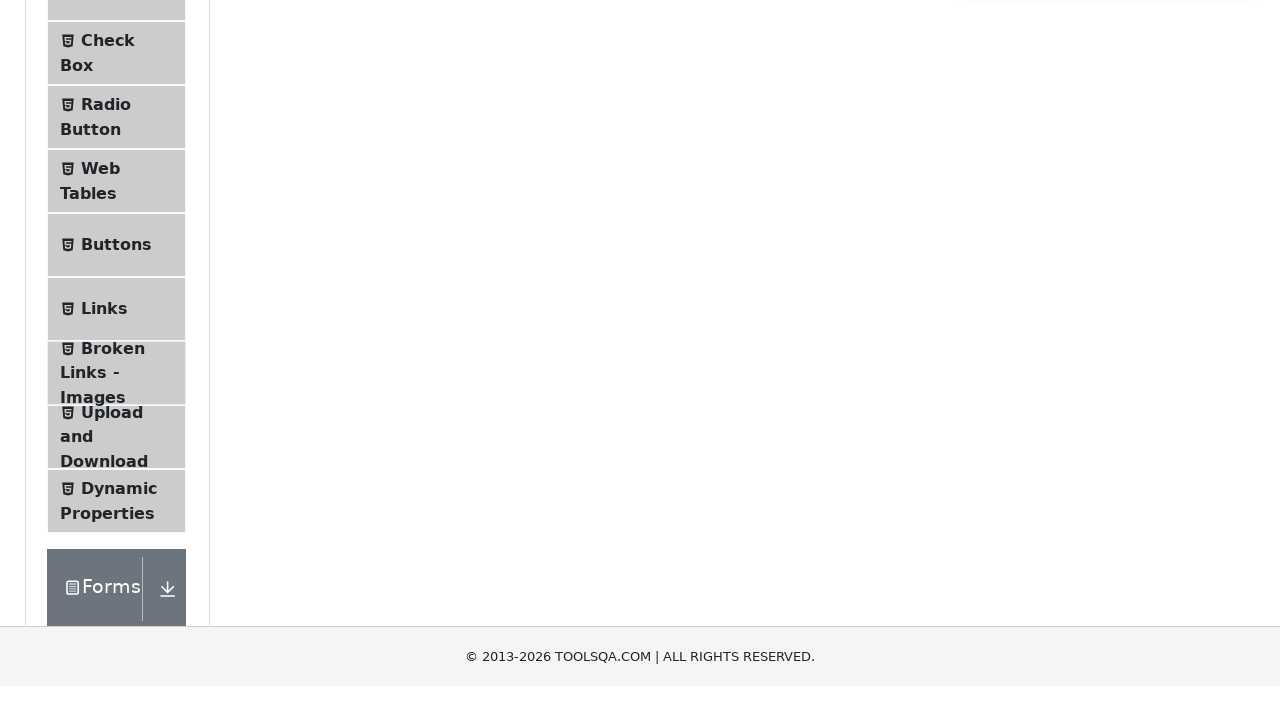

Clicked on Radio Button option in the sidebar at (106, 376) on xpath=//span[text()='Radio Button']
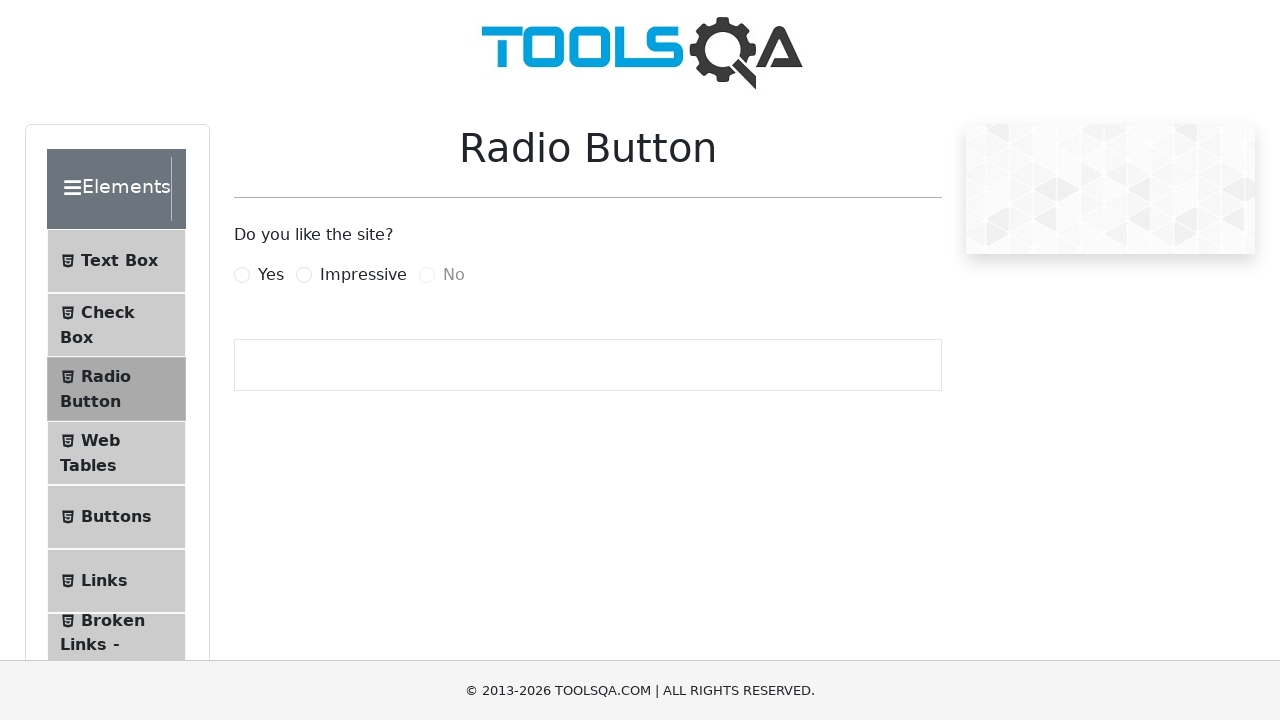

Clicked the 'Yes' radio button at (271, 275) on xpath=//label[text()='Yes']
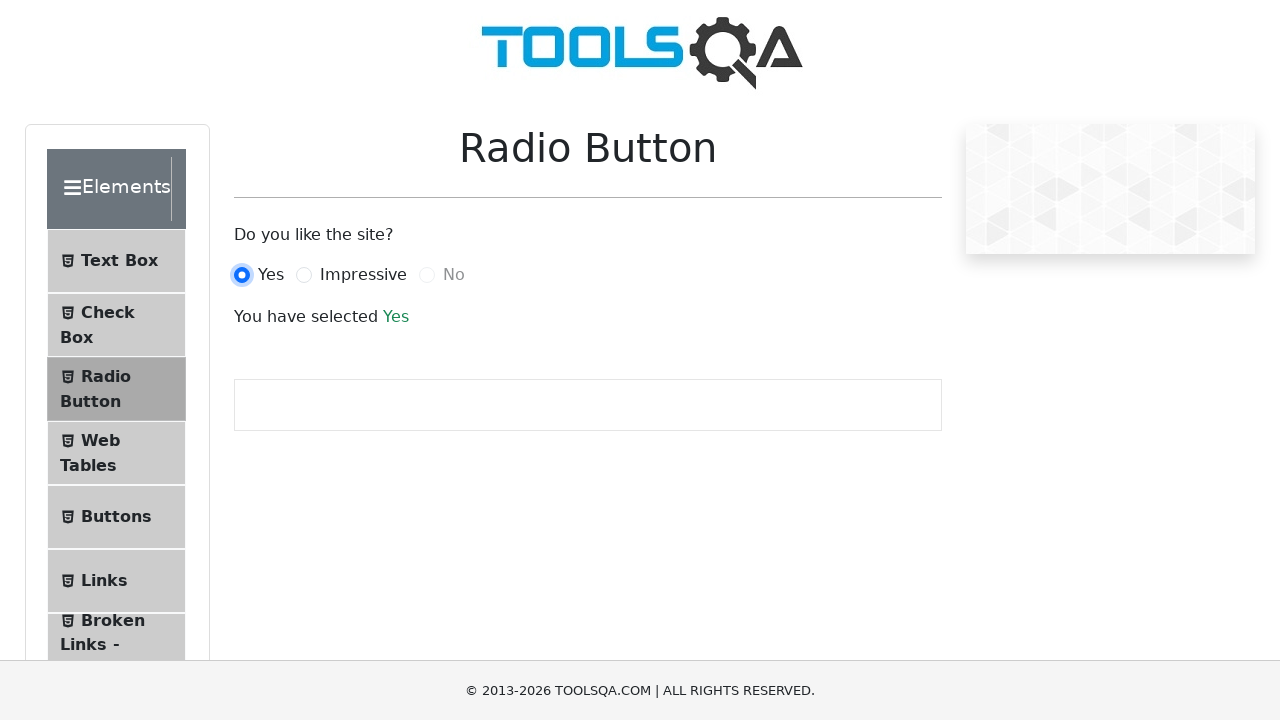

Verified the 'Yes' selection message appears
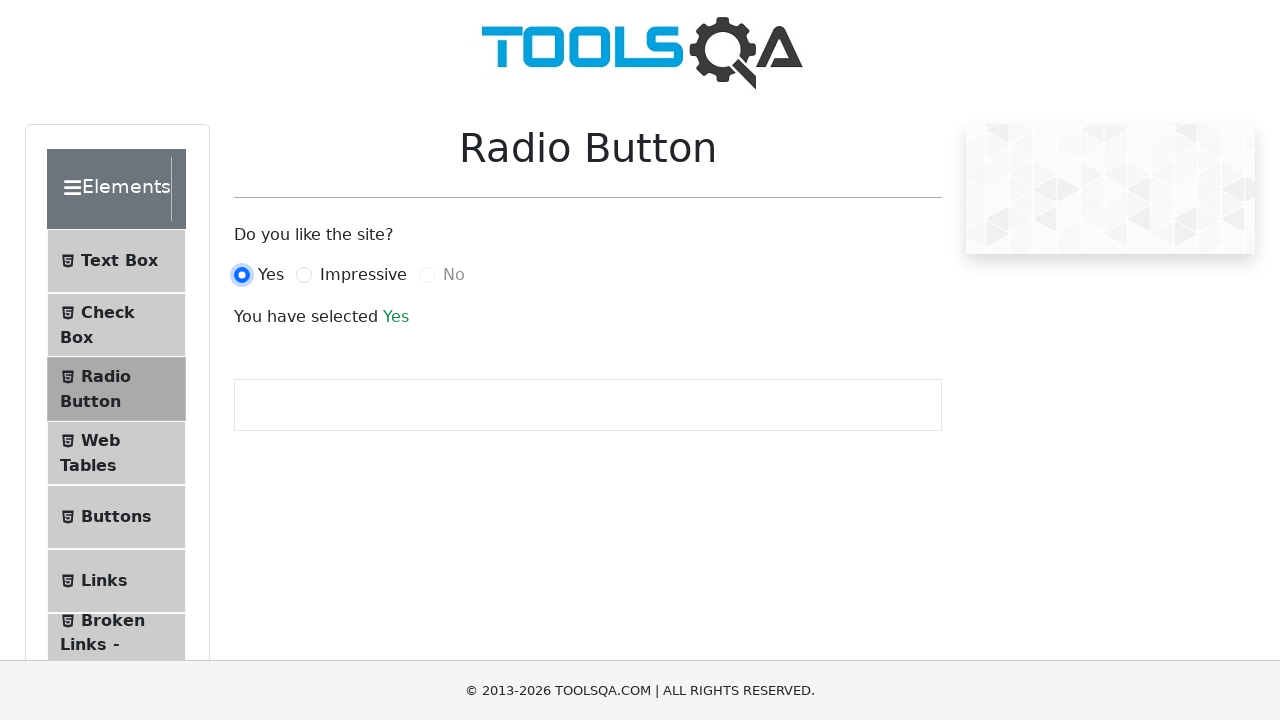

Clicked the 'Impressive' radio button at (363, 275) on xpath=//label[text()='Impressive']
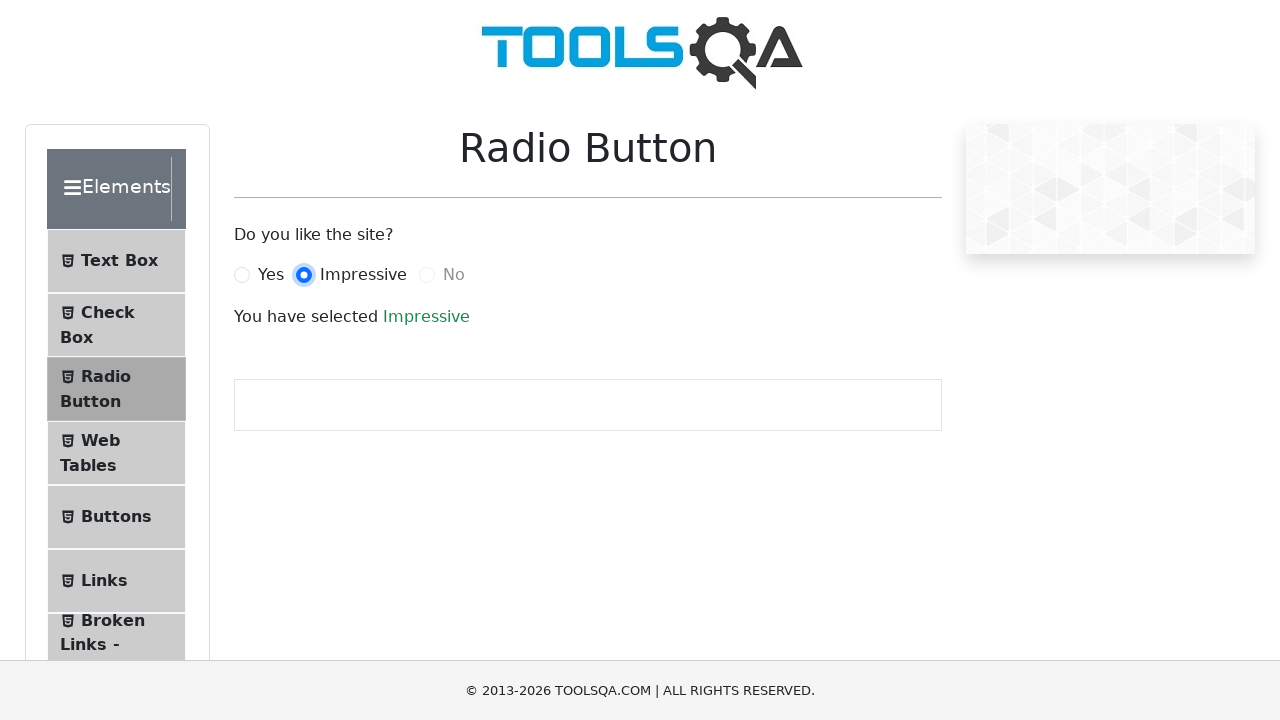

Verified the 'Impressive' selection message appears
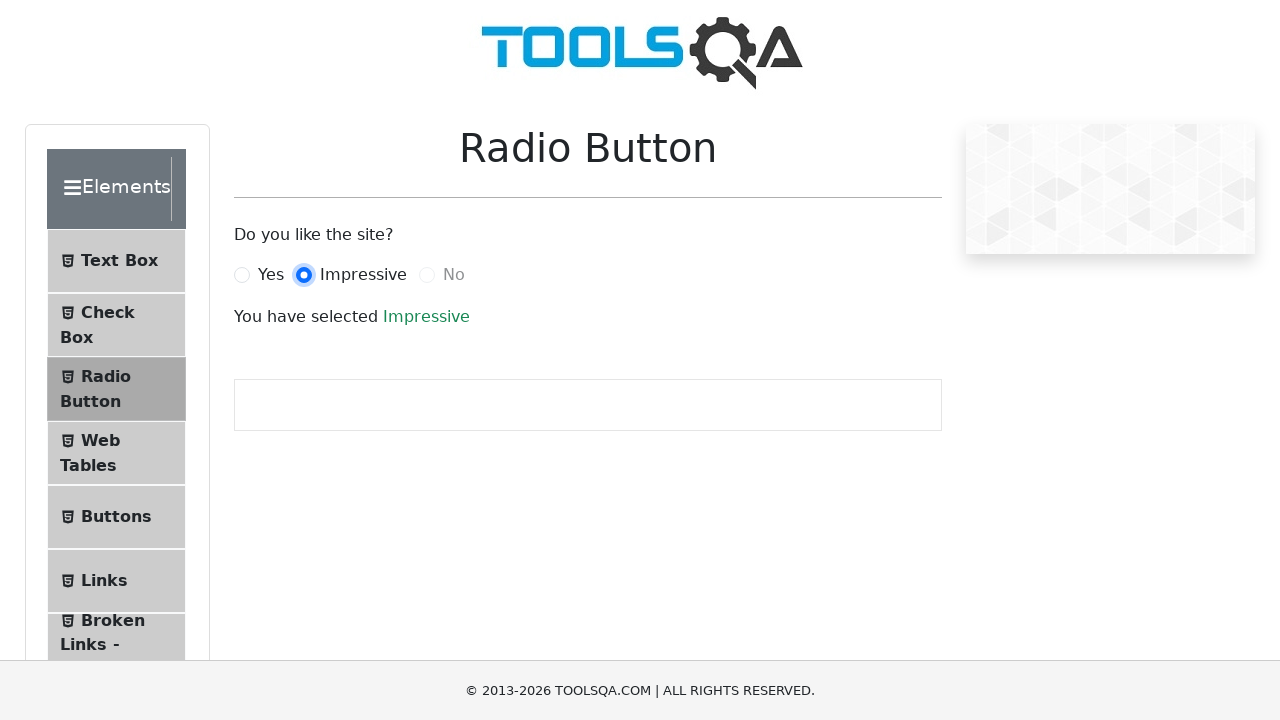

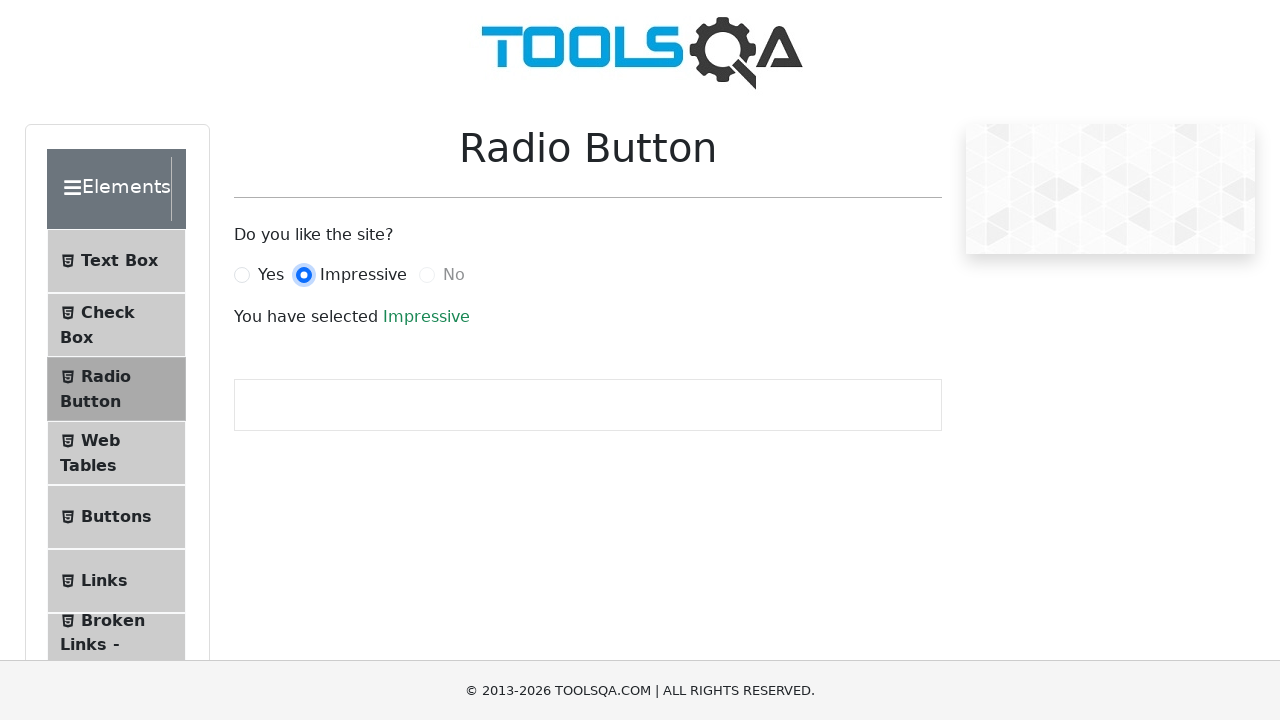